Navigates to the Demoblaze homepage and verifies that links are present on the page

Starting URL: https://demoblaze.com/

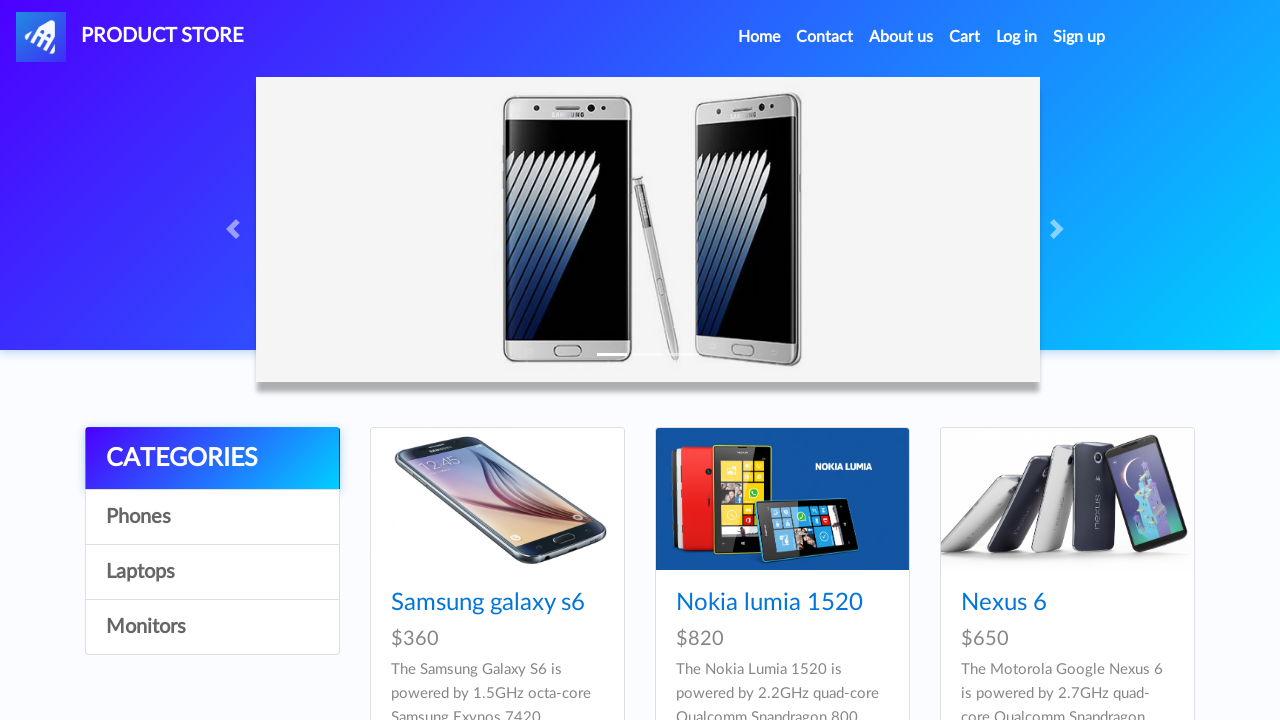

Navigated to Demoblaze homepage
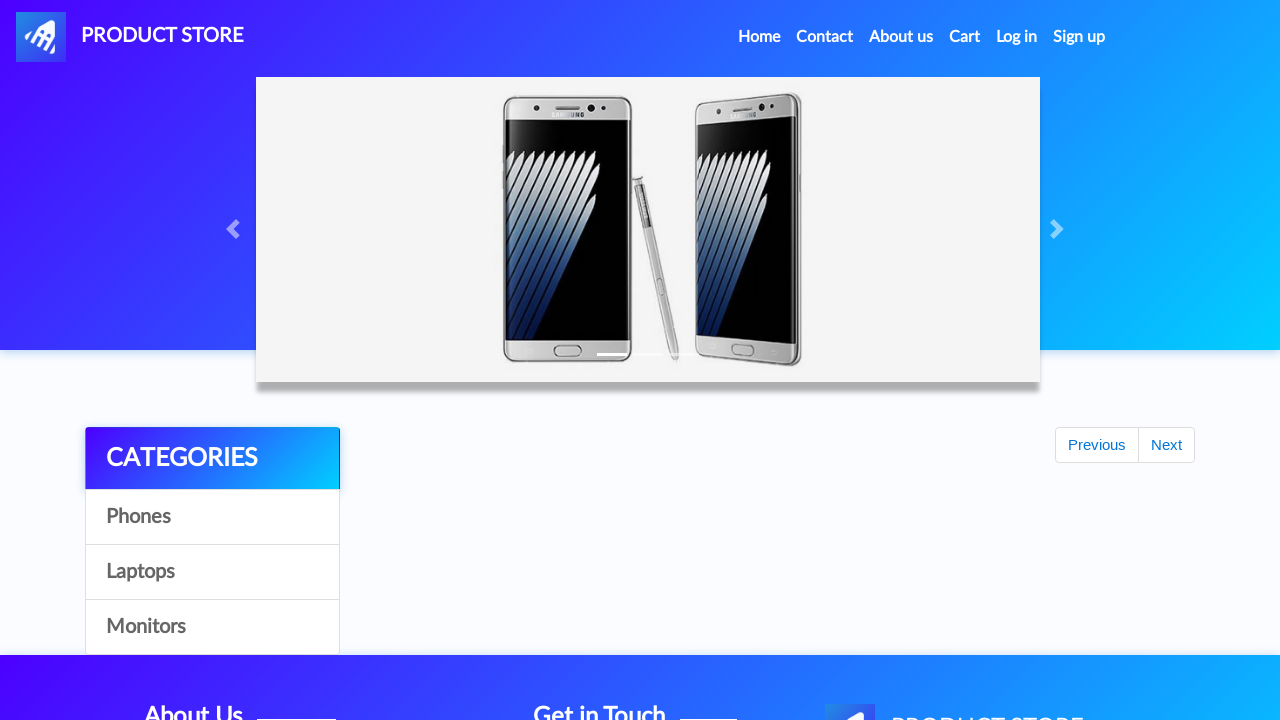

Waited for links to load on the page
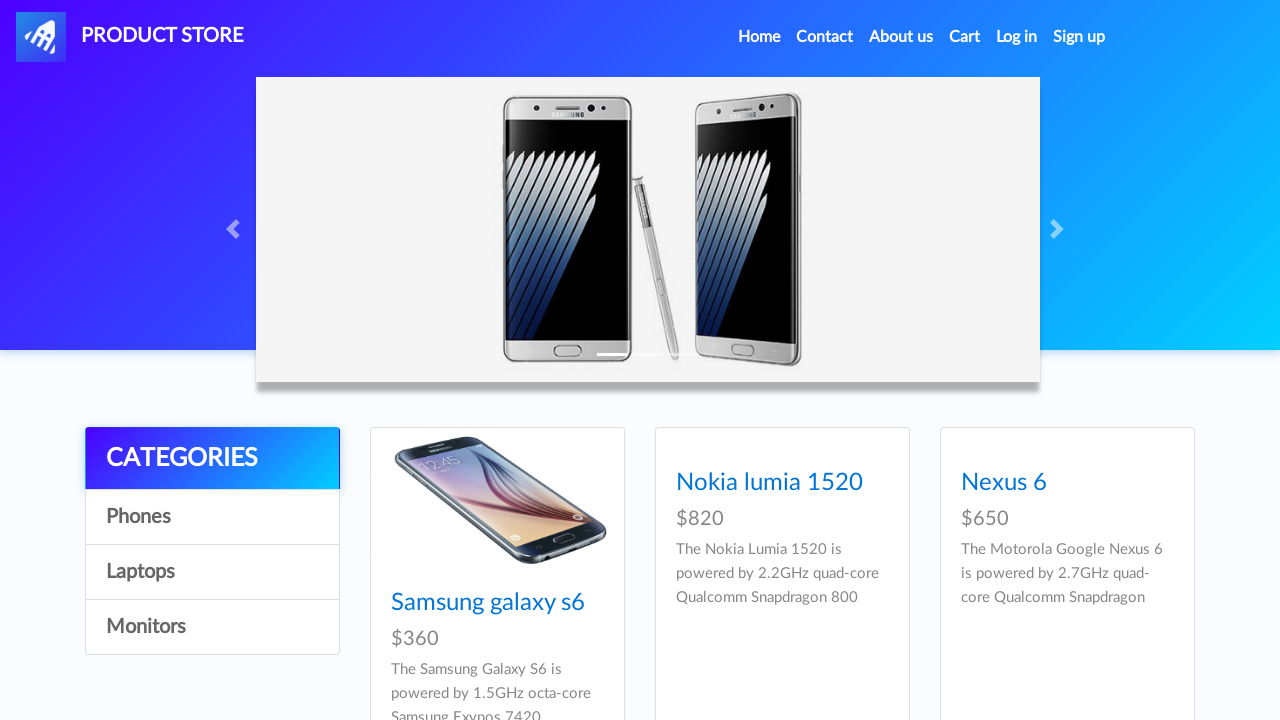

Located all anchor elements on the page
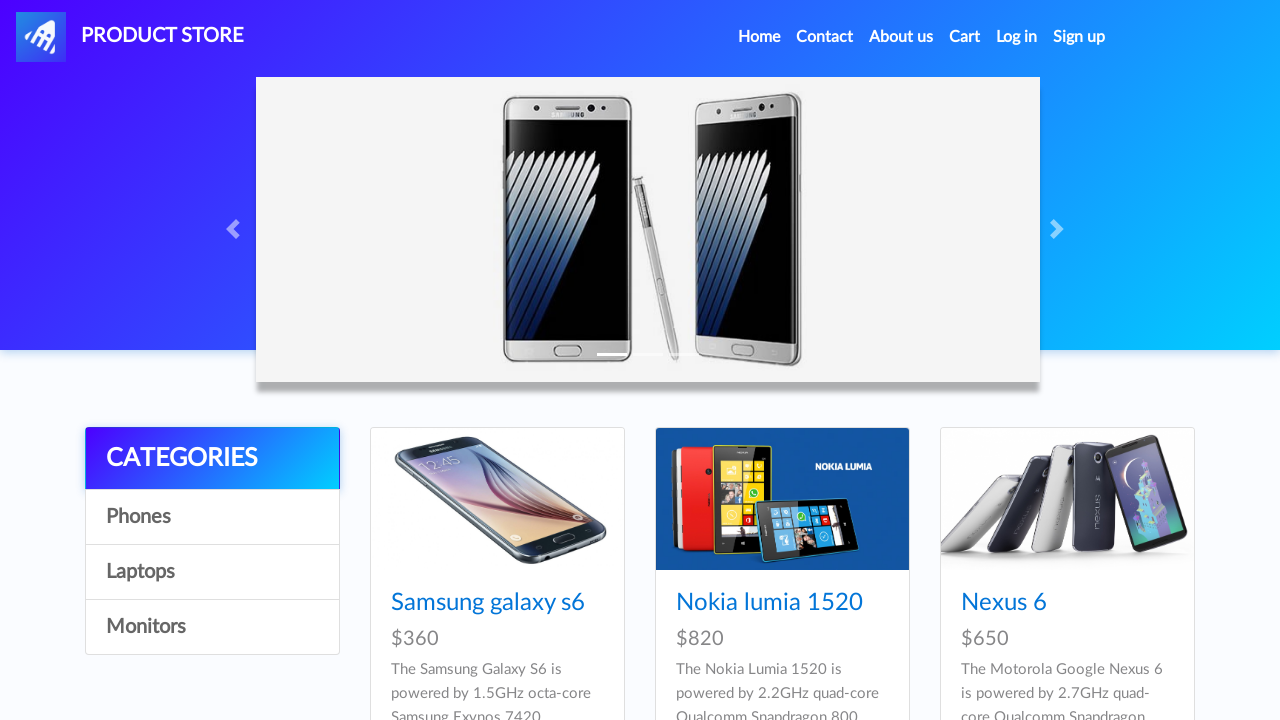

Verified that 33 links are present on the page
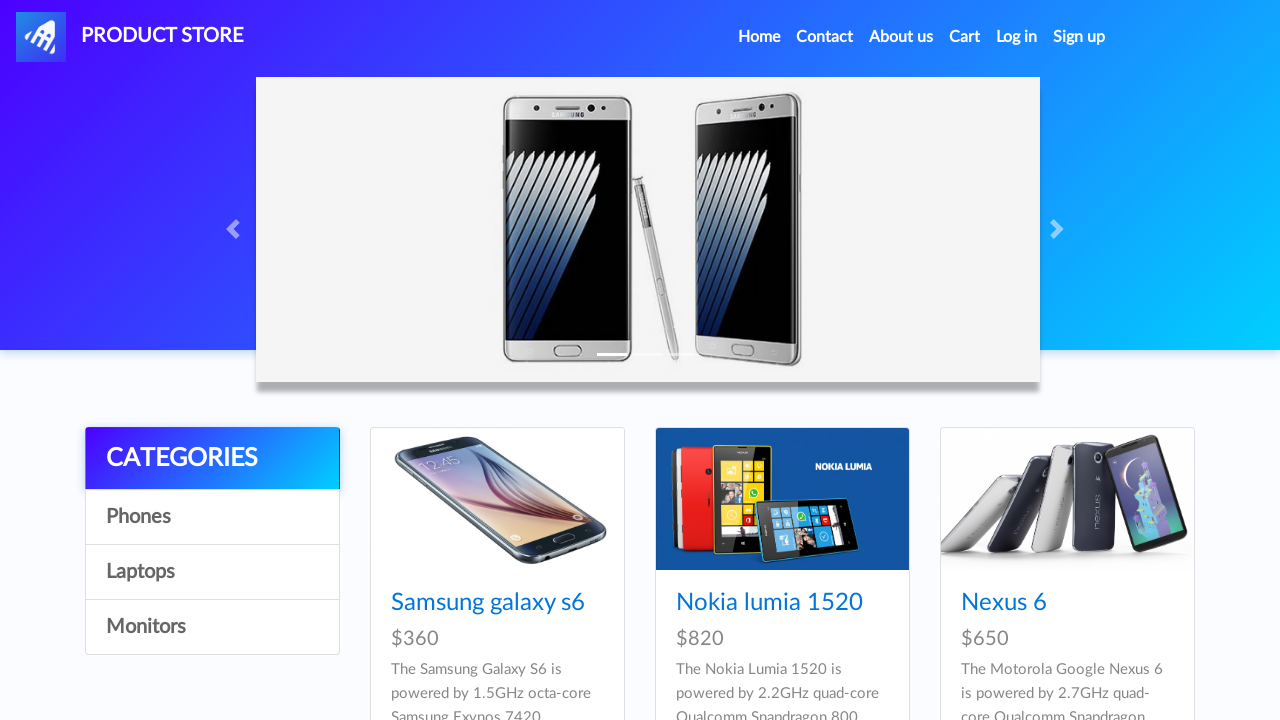

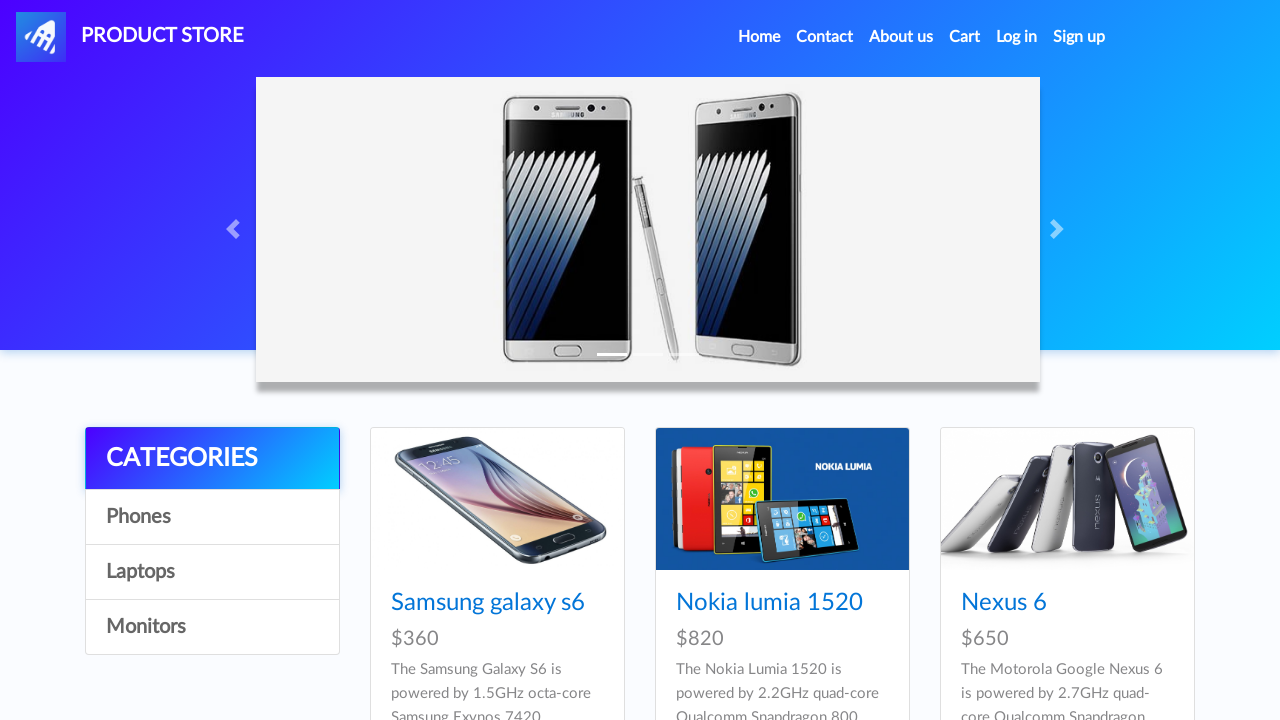